Tests file download functionality by navigating to a download page, clicking the first download link, and verifying the download initiates successfully.

Starting URL: http://the-internet.herokuapp.com/download

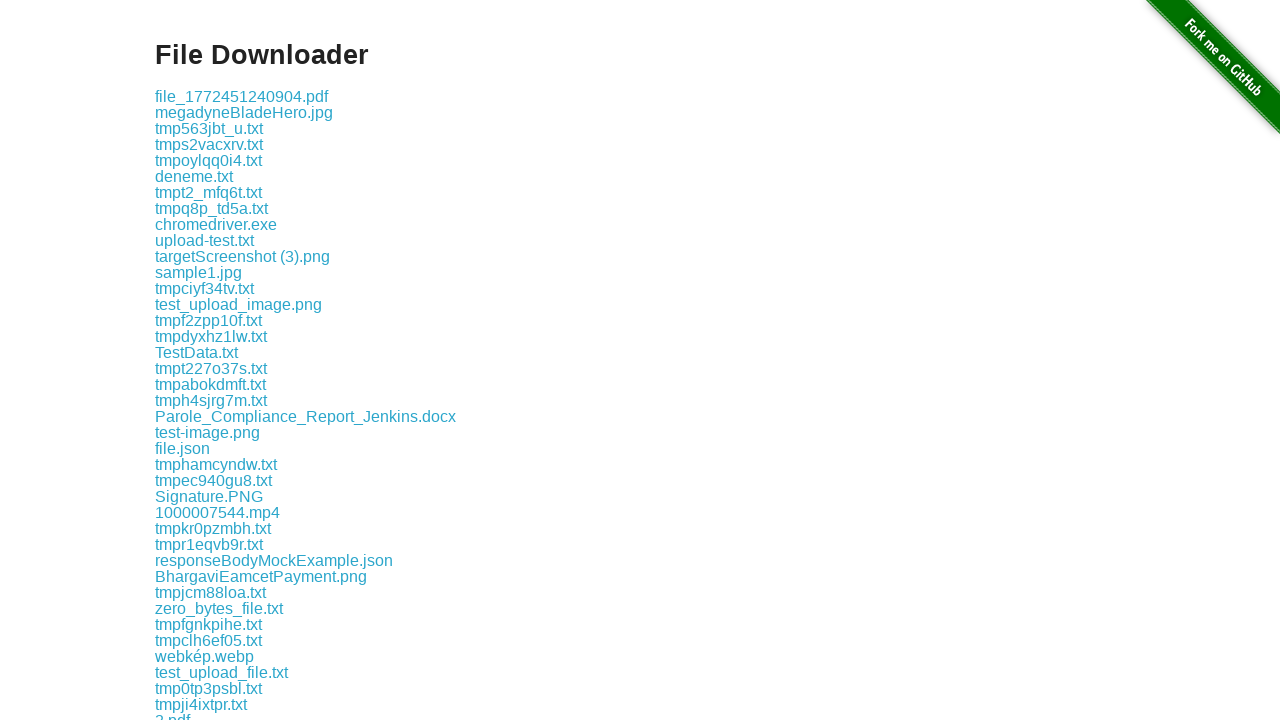

Download page loaded and download link found
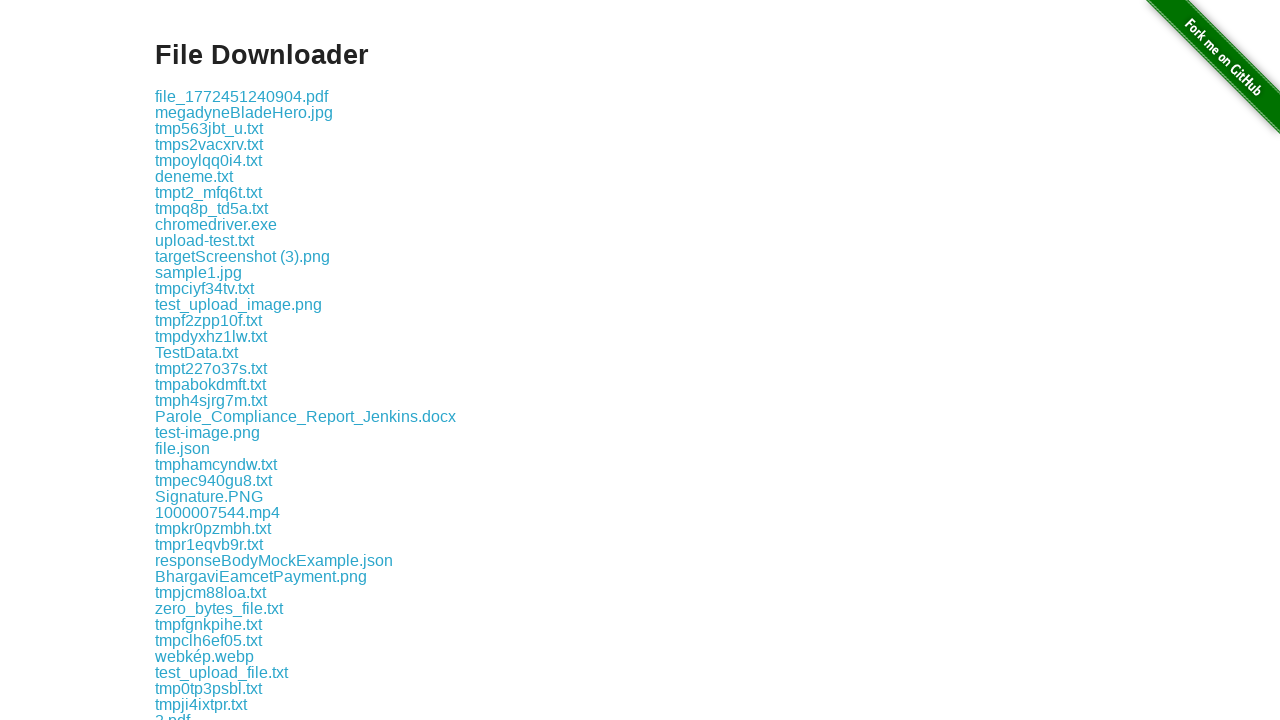

Clicked first download link at (242, 96) on .example a
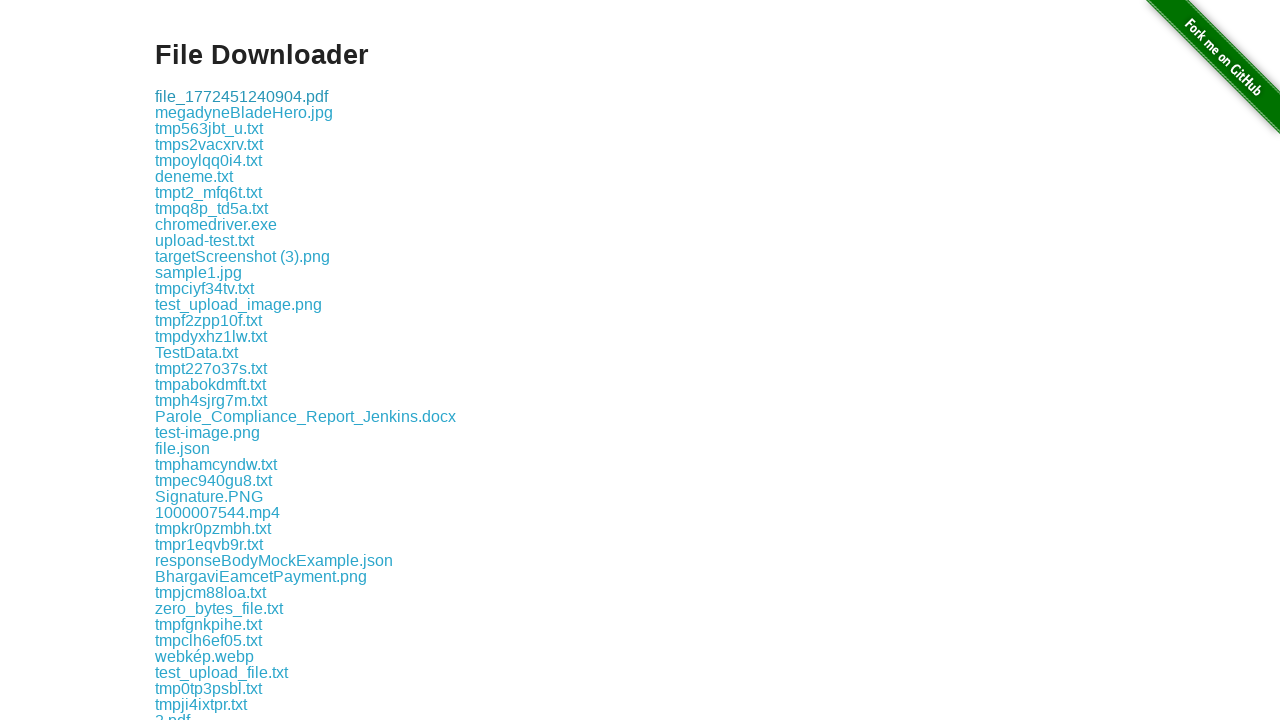

Download completed
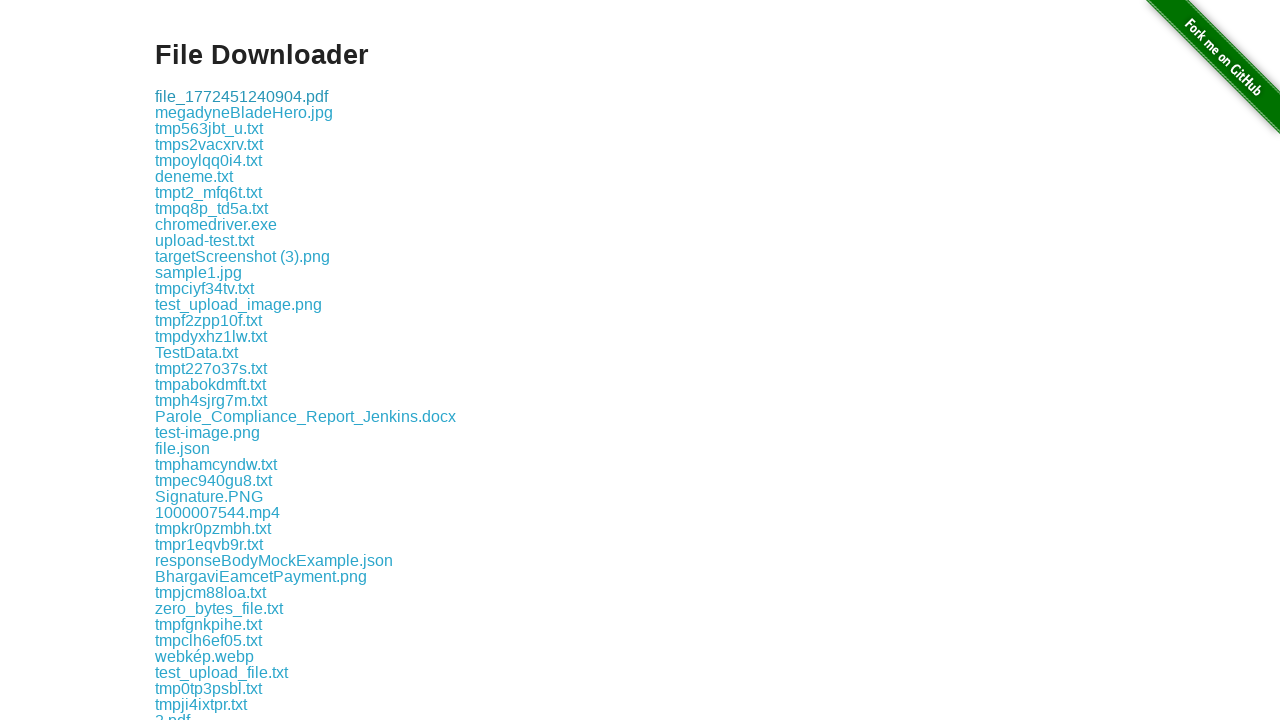

Verified download has a filename
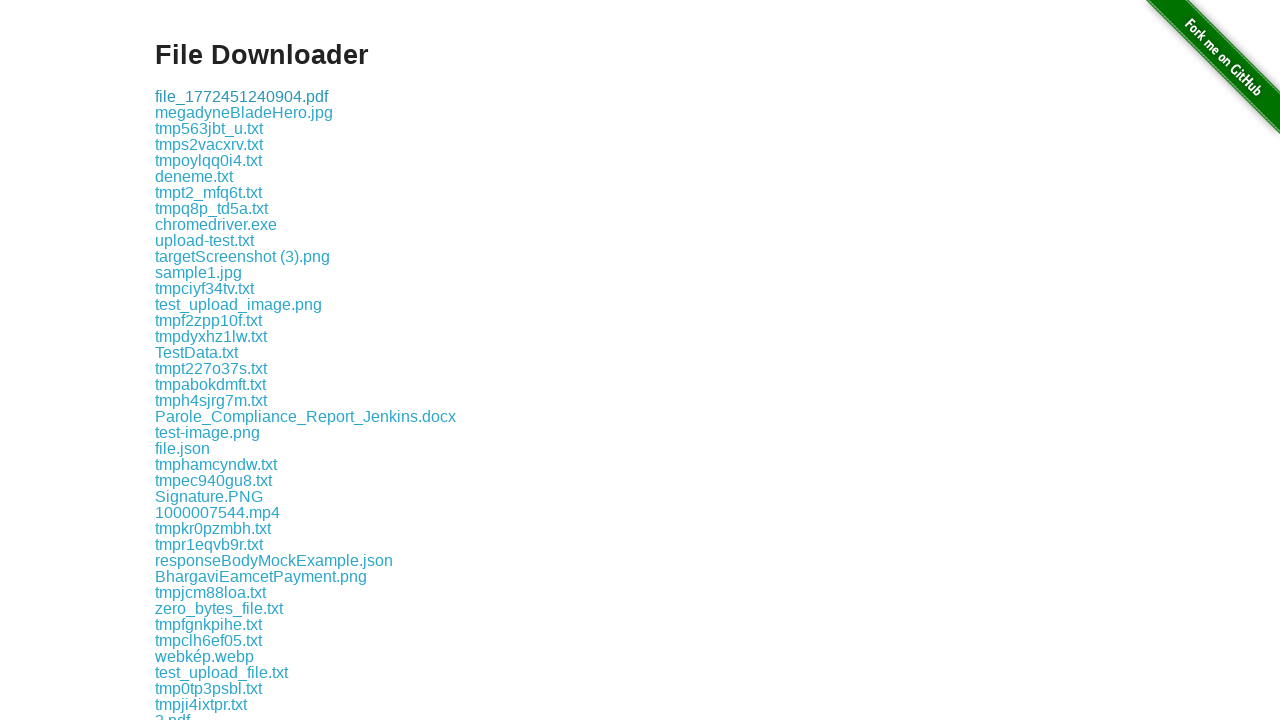

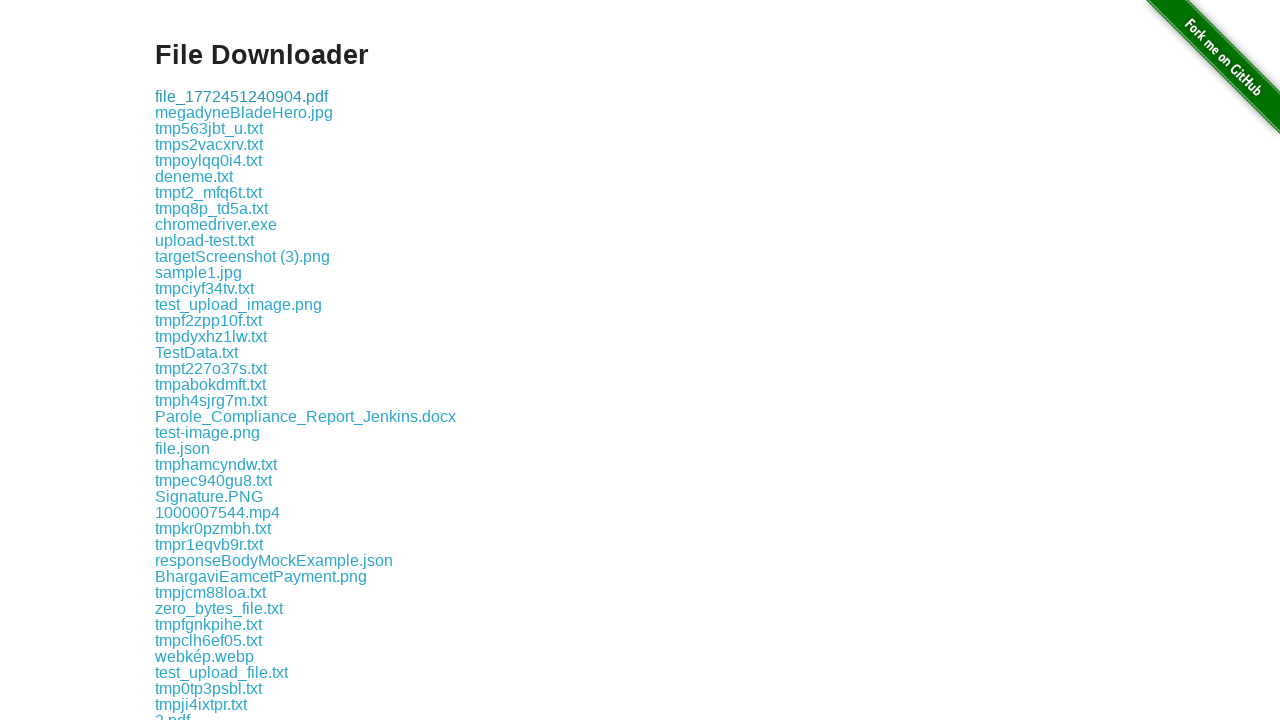